Tests that the video search page loads correctly by verifying the URL contains /search/video and checking that no 404 error is displayed

Starting URL: https://egundem.com/search/video

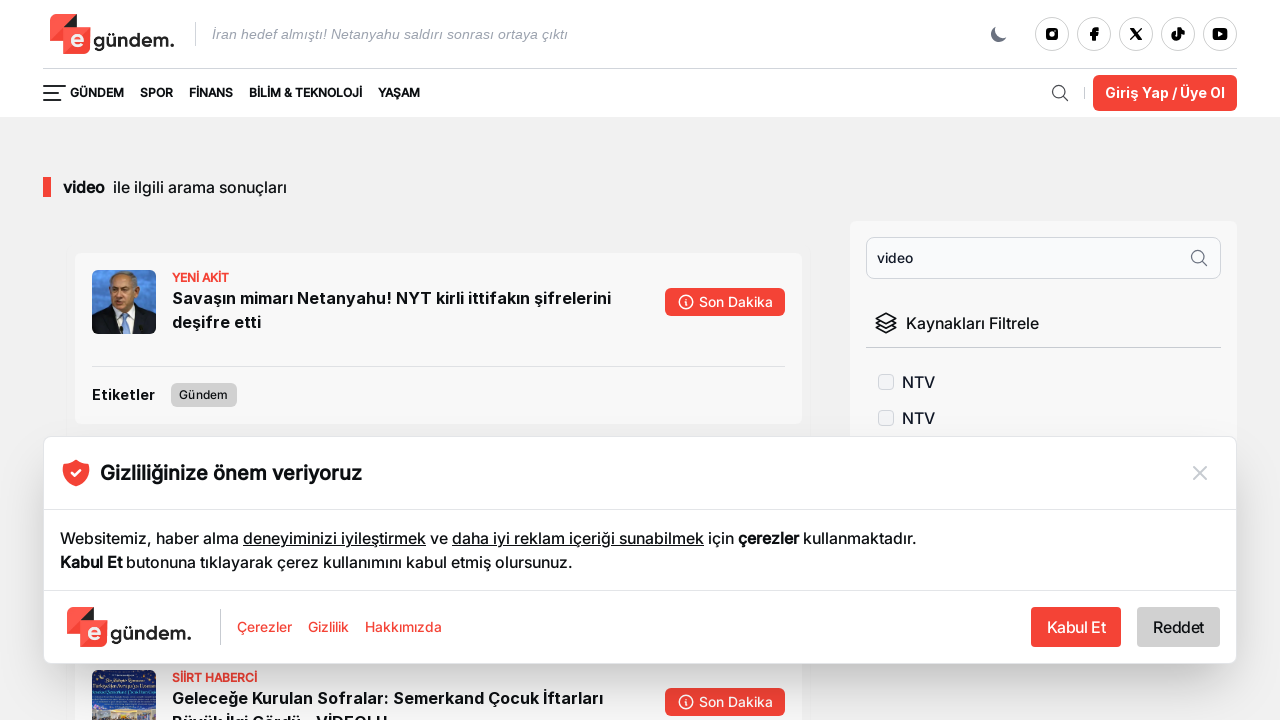

Waited for video search page URL to load containing /search/video
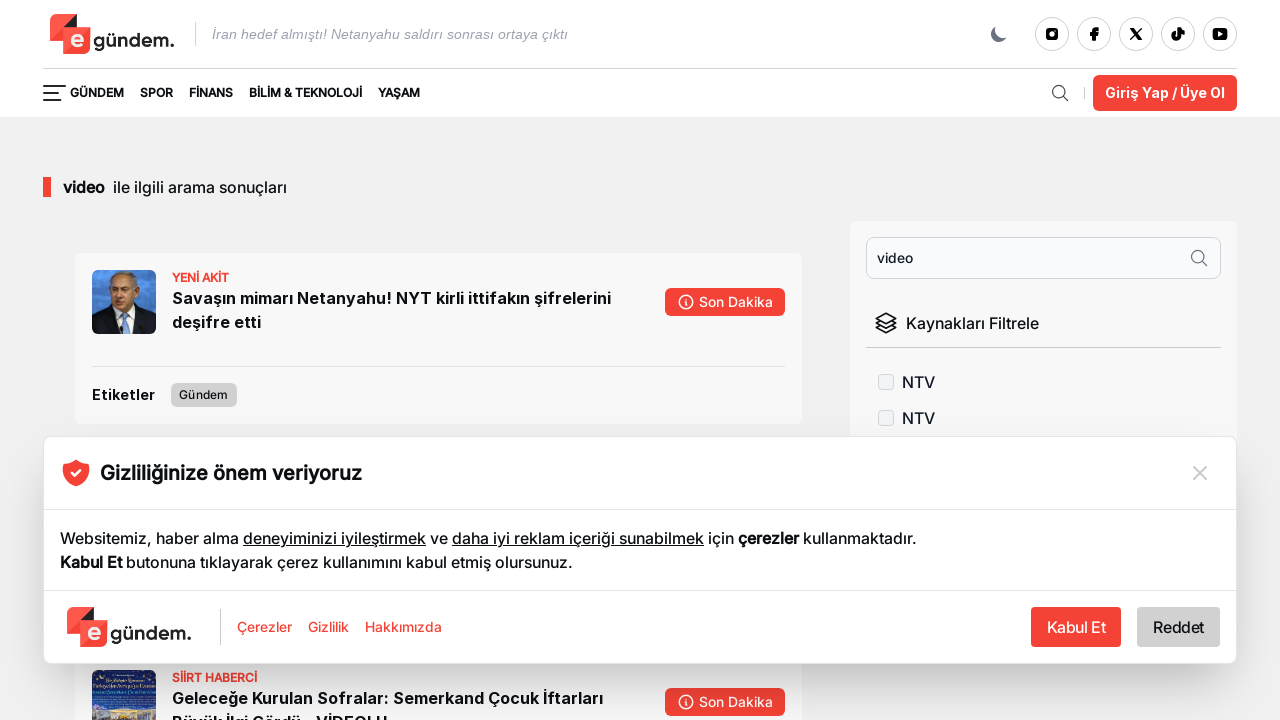

Located all h1 and h2 headers on the page
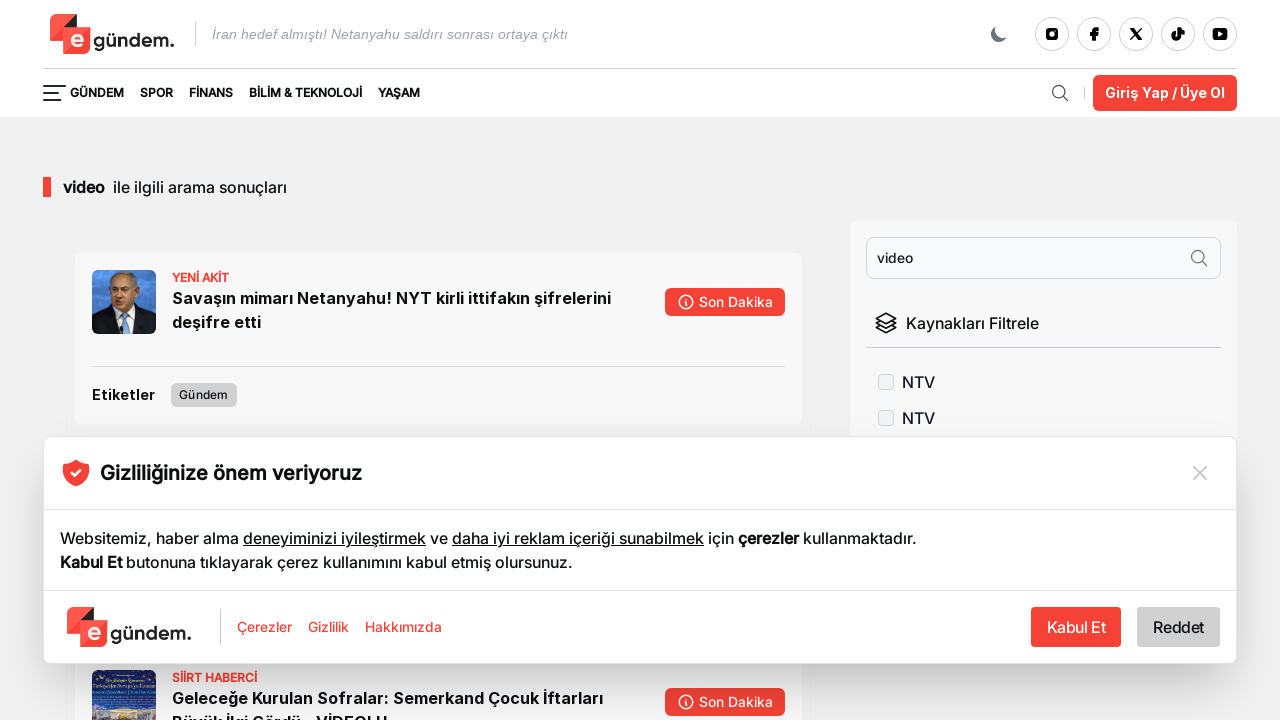

Video search page loaded successfully with no 404 errors detected
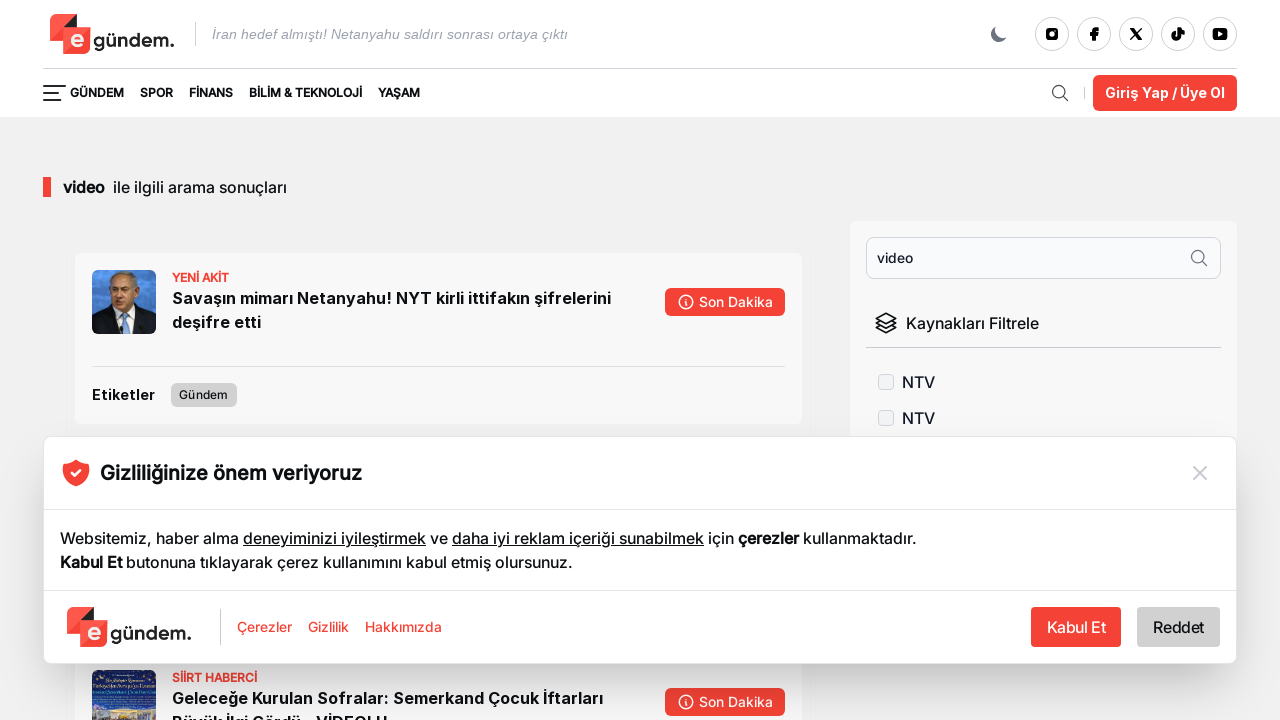

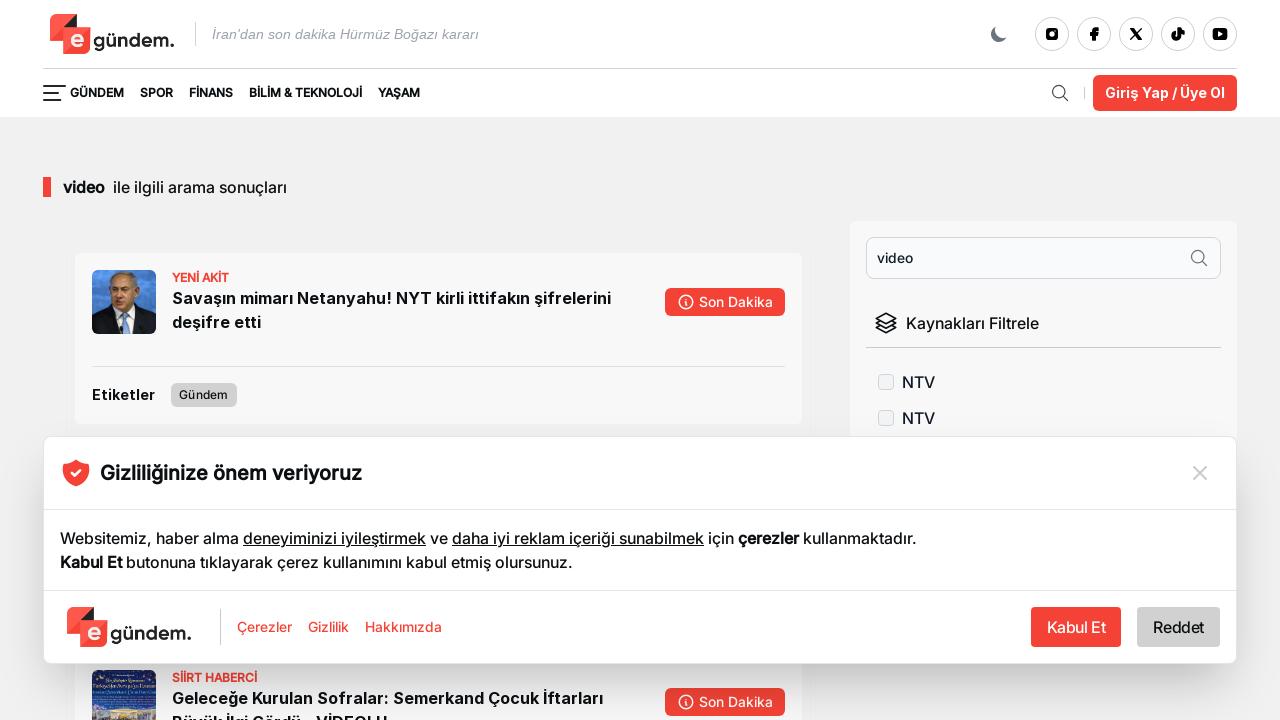